Tests the Hong Kong 1823 government service request form by navigating through a multi-step complaint submission process for a bus service complaint, filling in details about the bus company, route, and issue description.

Starting URL: https://www.1823.gov.hk/tc

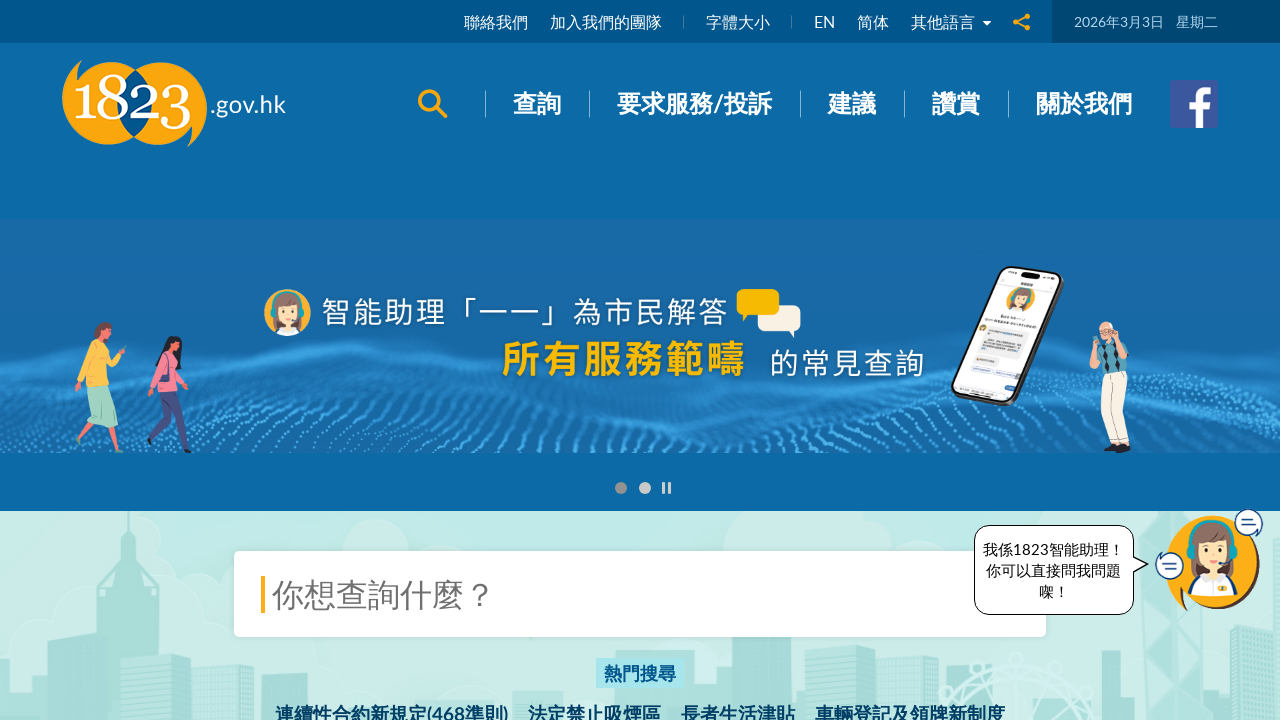

Clicked on 'Request Service/Complaint' menu at (694, 104) on xpath=//span[@class='menu__text menu__text--lv1'][contains(text(),'要求服務/投訴')]
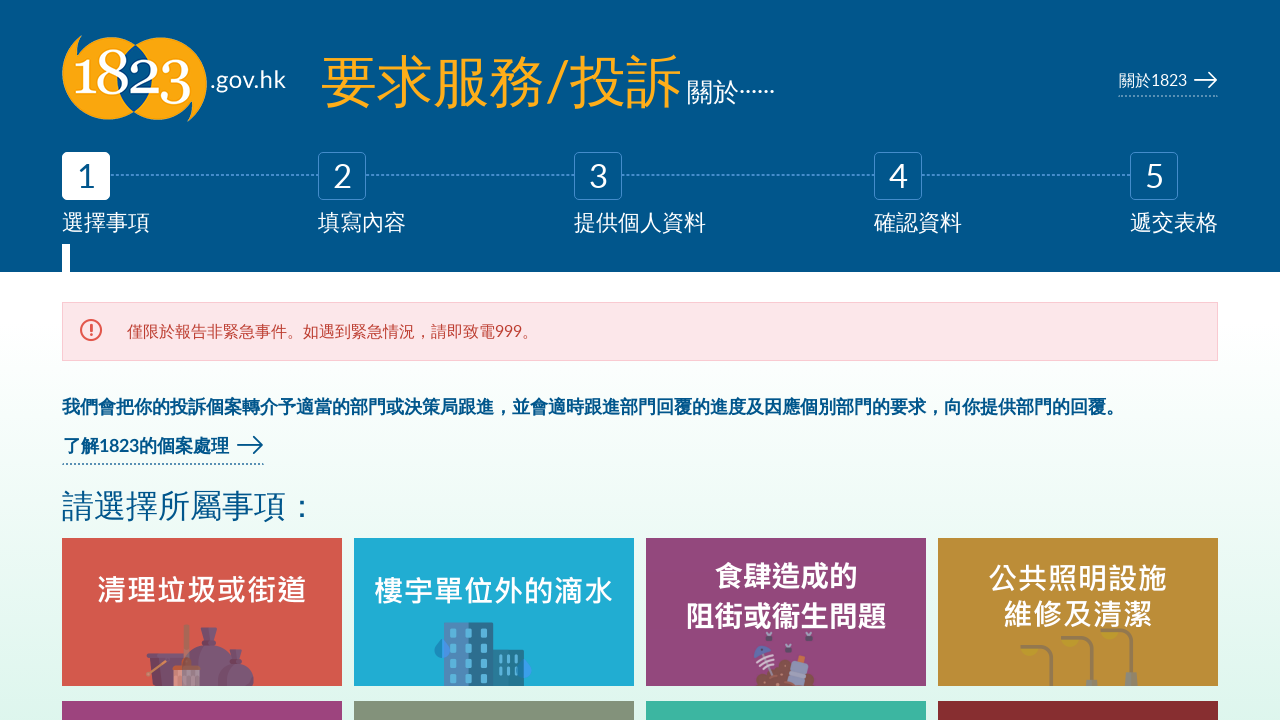

Scrolled to bottom of page
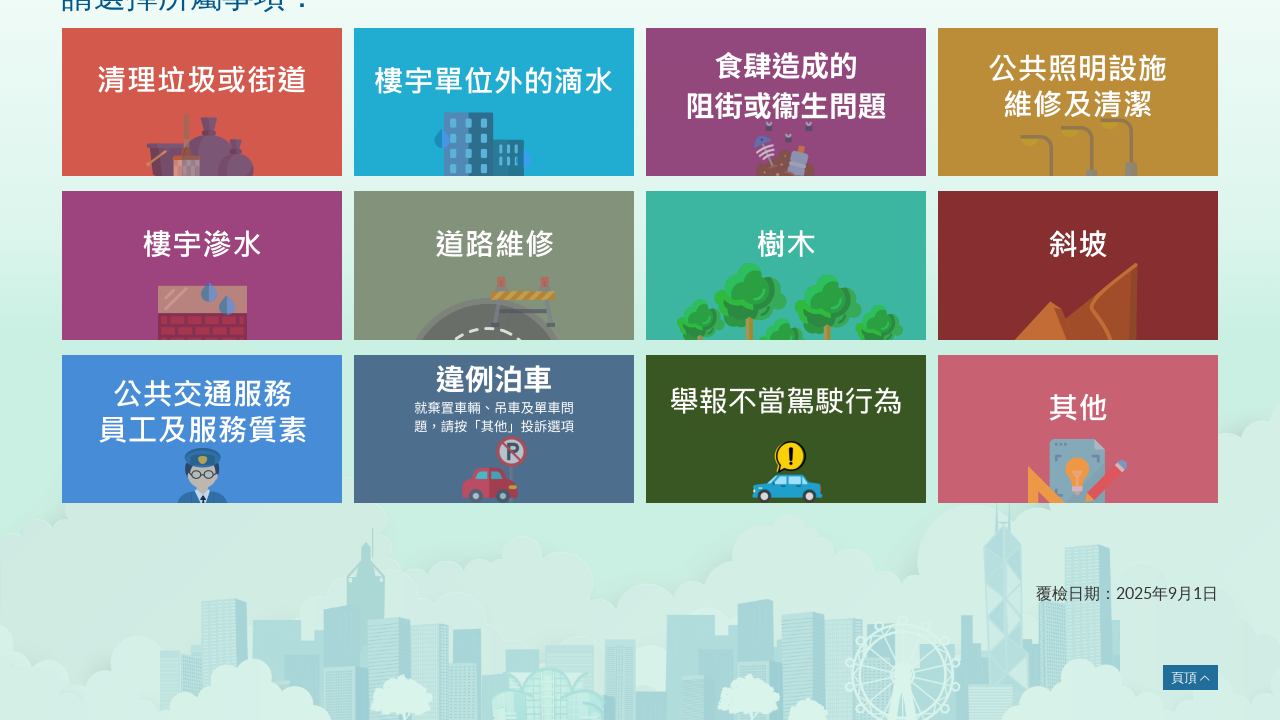

Waited 1 second for page to load
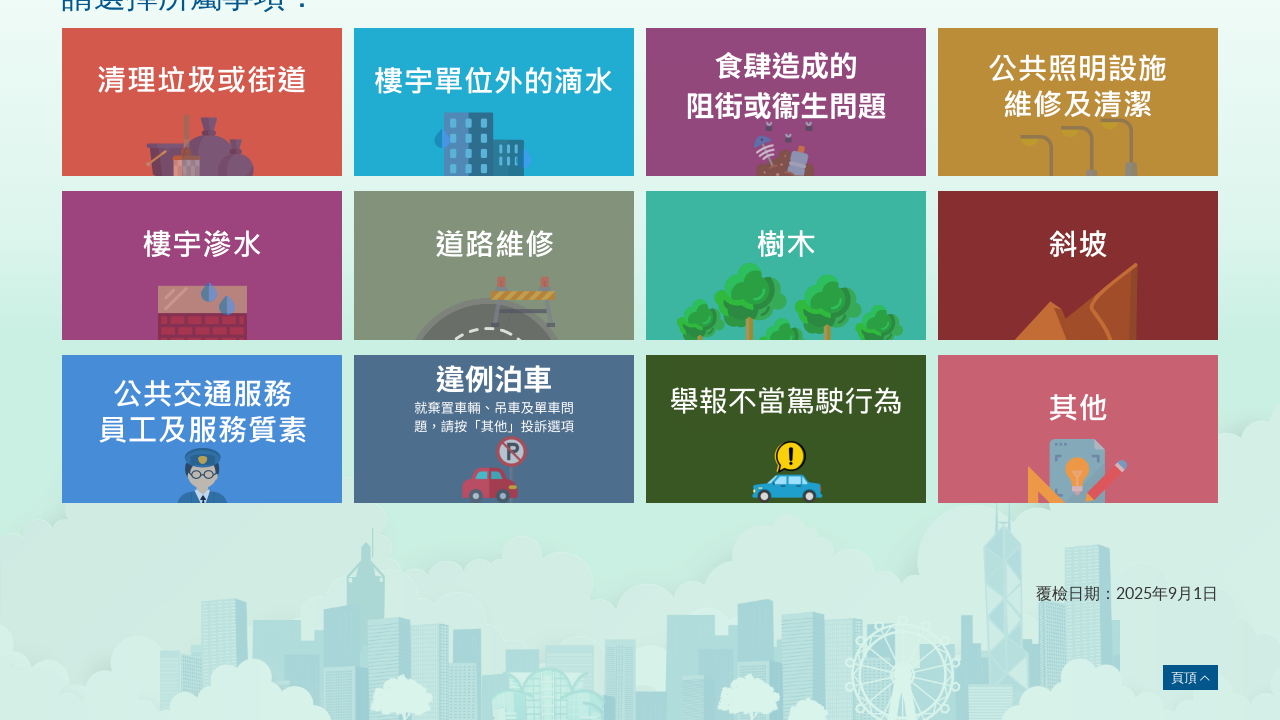

Clicked on specific service category at (202, 429) on xpath=//a[@value='64a7256d88403fe3696c000000000046']
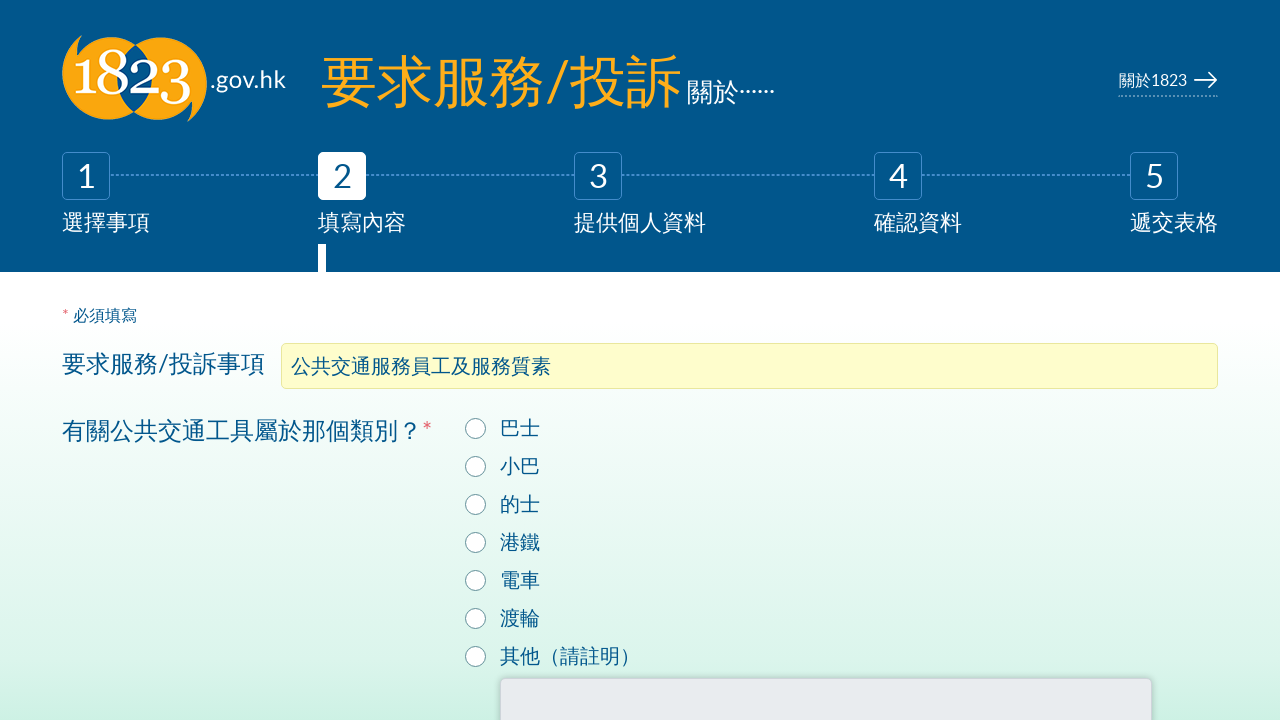

Selected 'Bus' option at (476, 428) on xpath=//span[contains(text(),'巴士')]
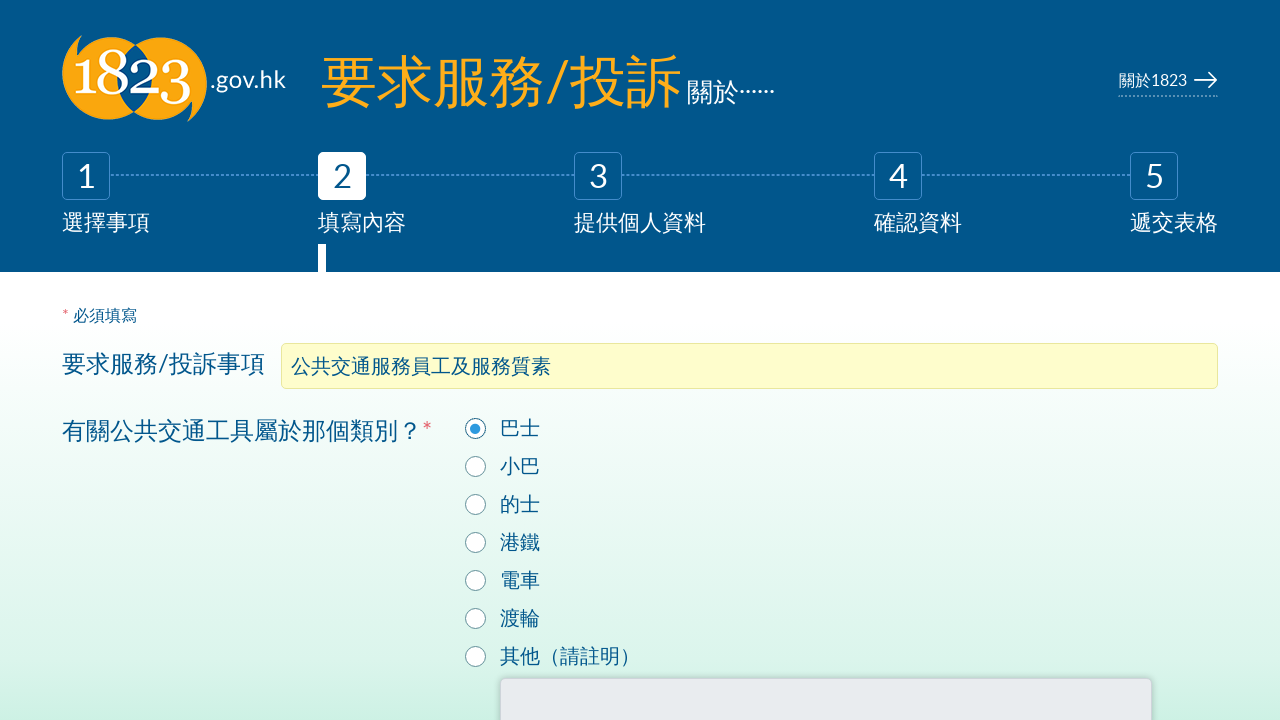

Clicked 'Next' button to proceed at (1143, 496) on xpath=//button[contains(text(),'下一步')]
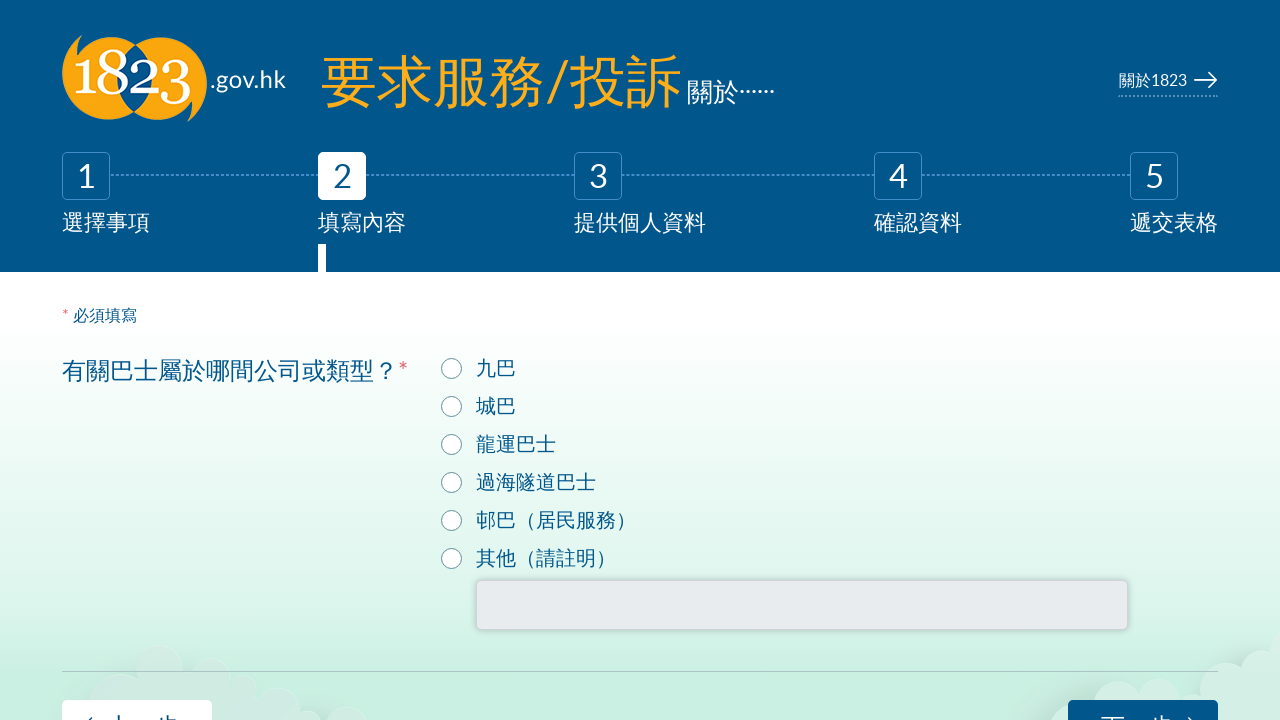

Selected 'KMB' bus company at (452, 369) on xpath=//span[contains(text(),'九巴')]
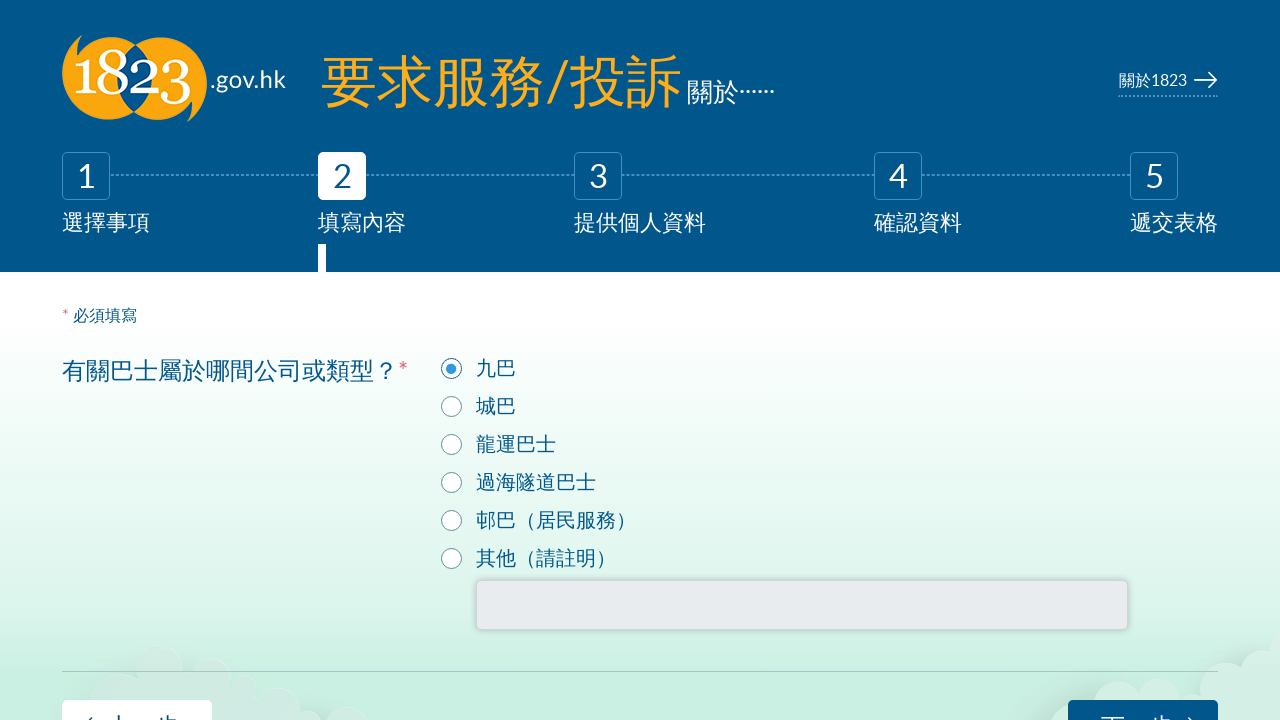

Clicked 'Next' button to proceed at (1143, 694) on xpath=//button[contains(text(),'下一步')]
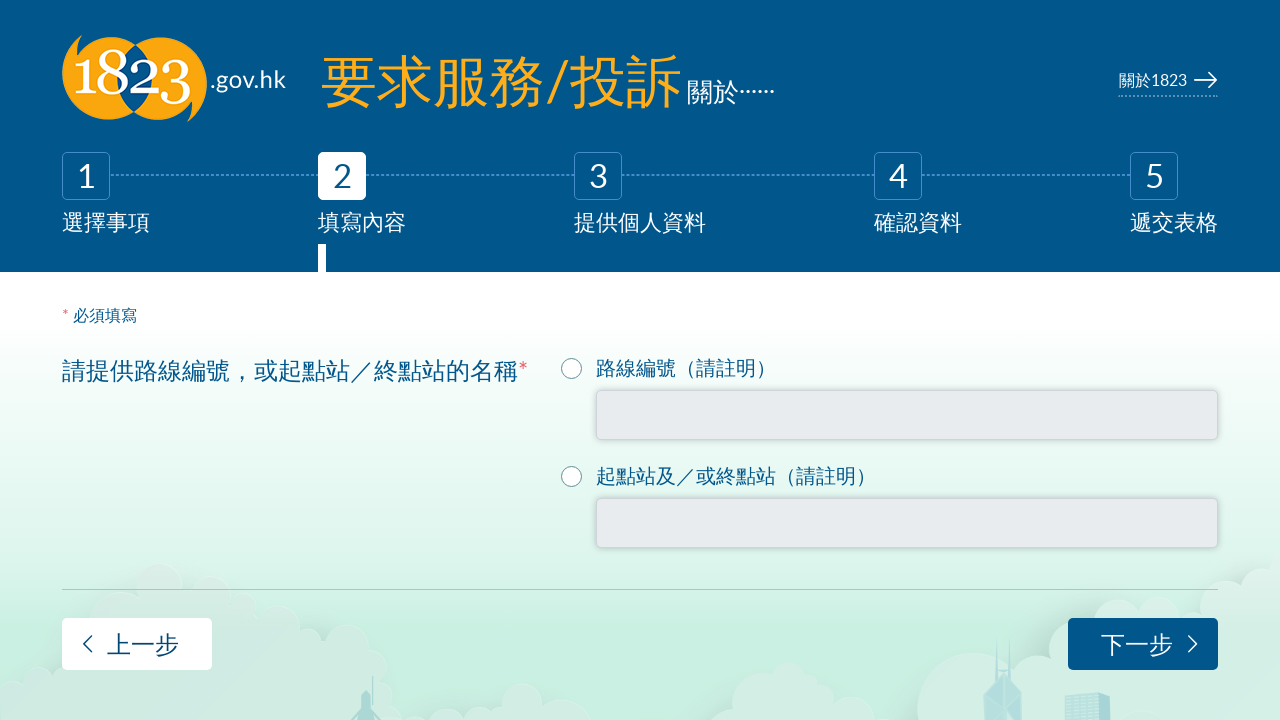

Selected 'Starting/Ending station' route identification option at (572, 477) on xpath=//span[contains(text(),'起點站及／或終點站（請註明）')]
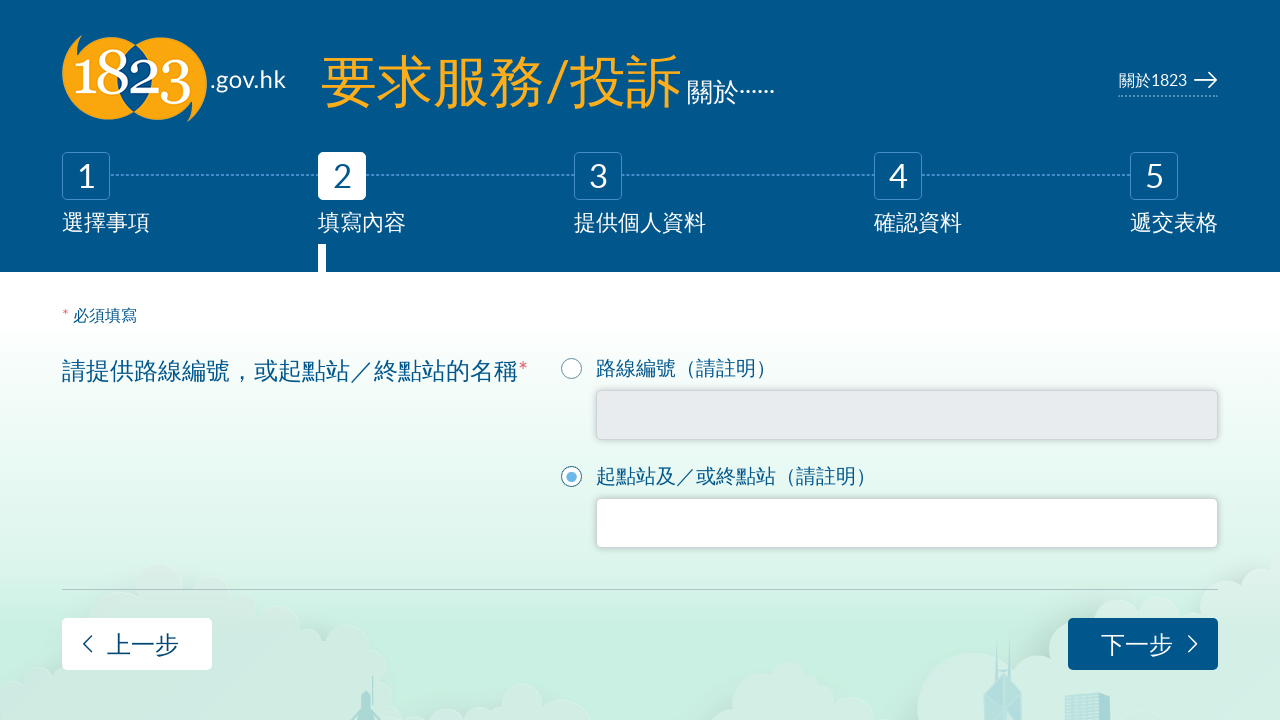

Filled bus stop name with '啓業邨站' on //input[@id='3db274fa79ba43f4869bf3fb912e9ed2_0']
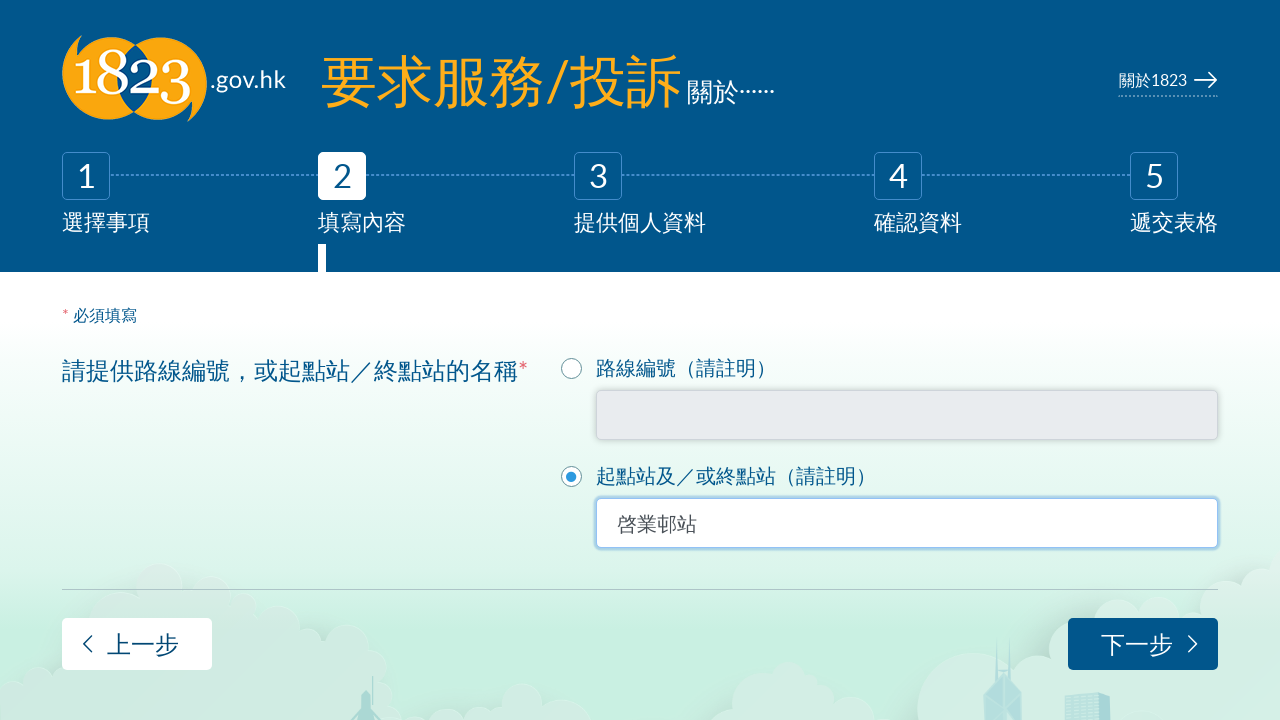

Clicked 'Next' button to proceed at (1143, 644) on xpath=//button[contains(text(),'下一步')]
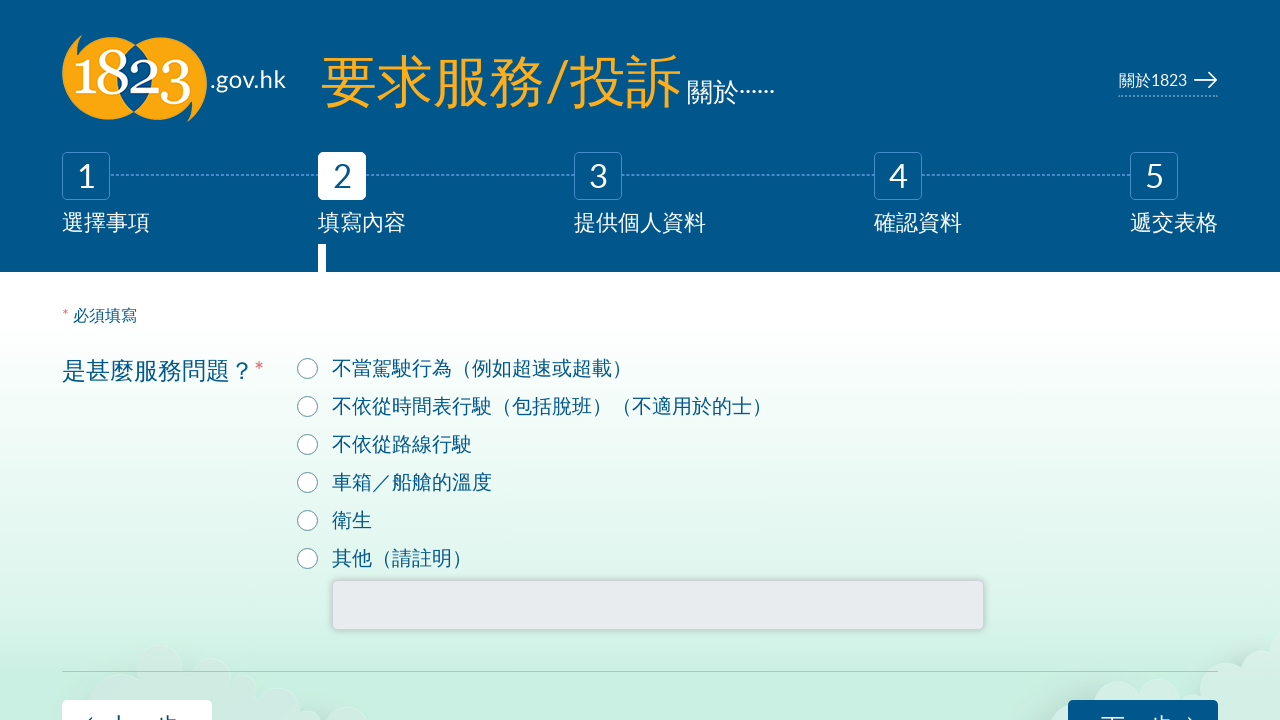

Selected 'Other (please specify)' complaint reason option at (308, 559) on xpath=//span[contains(text(),'其他（請註明）')]
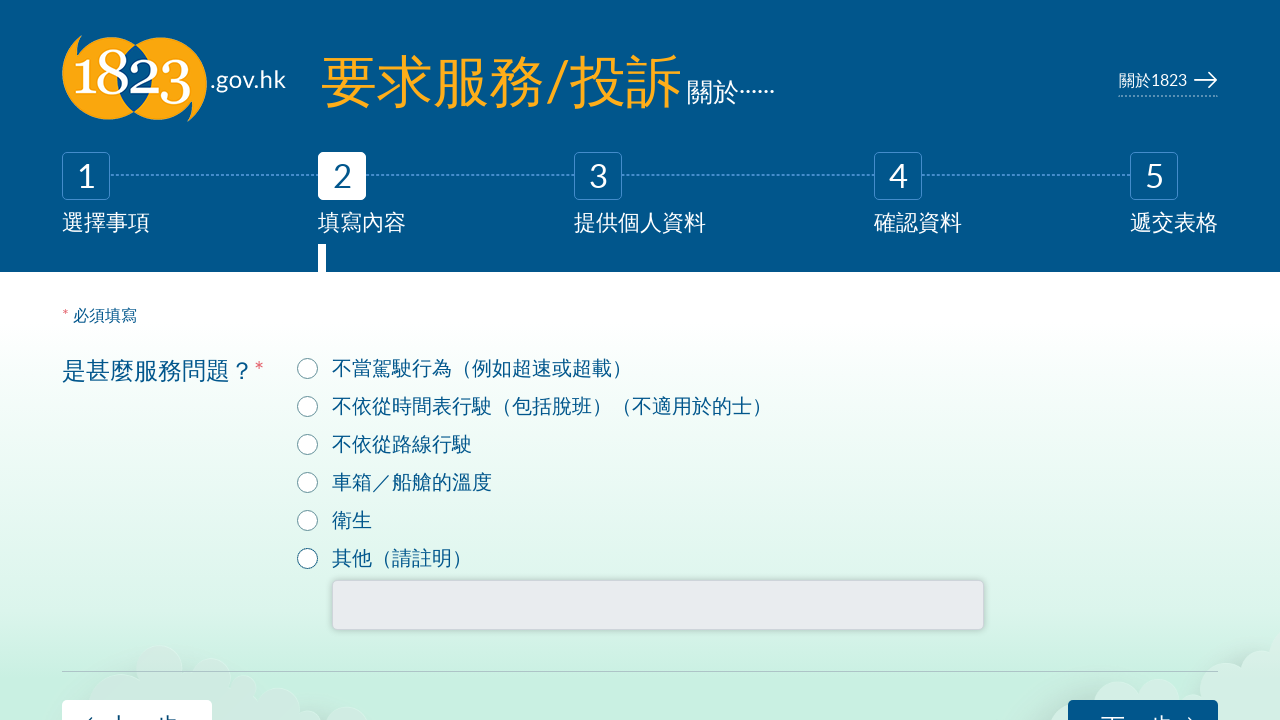

Filled complaint reason with '司機態度甚差' (driver's poor attitude) on //input[@id='6494d777192a40a4af38245004311acc_0']
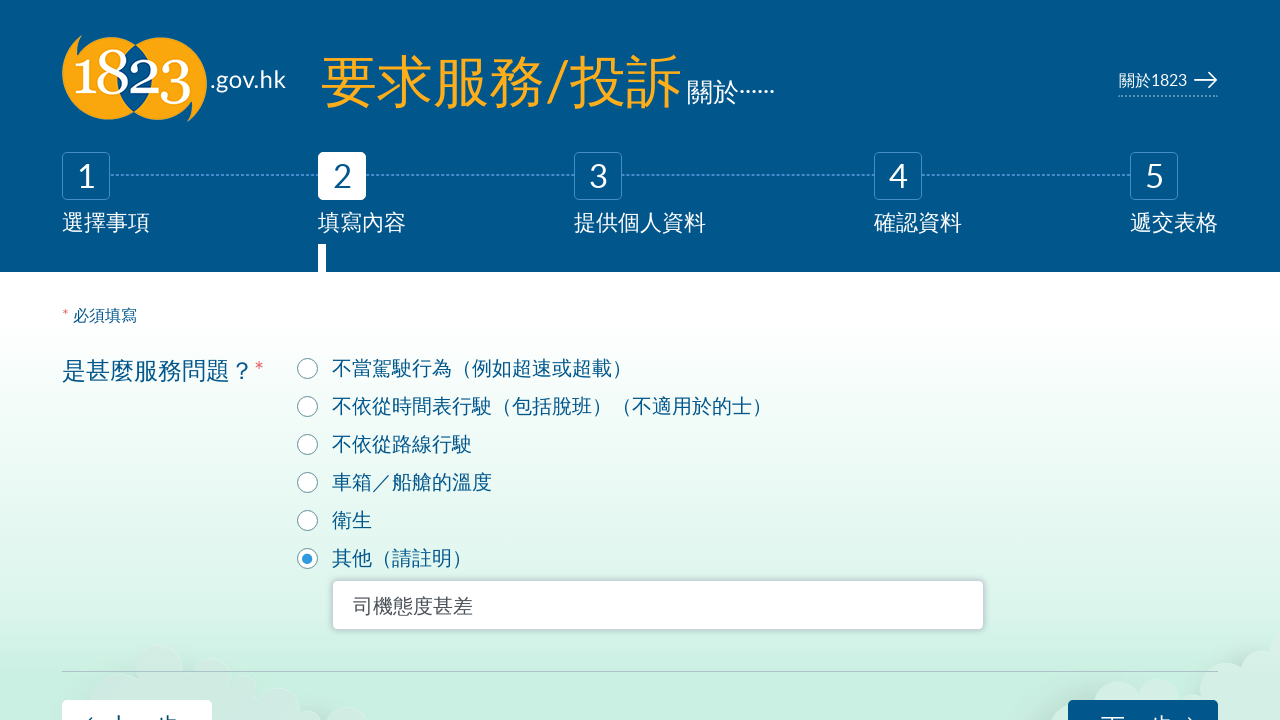

Clicked 'Next' button to proceed at (1143, 694) on xpath=//button[contains(text(),'下一步')]
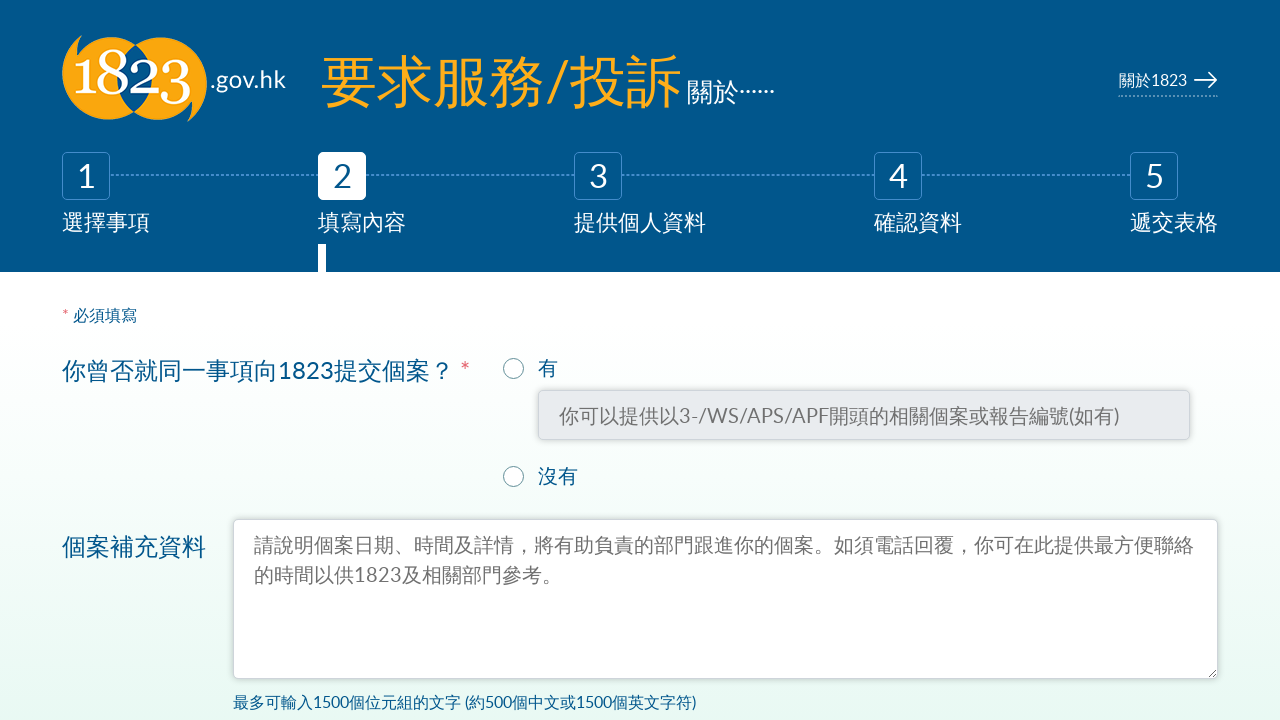

Selected 'No' option at (514, 477) on xpath=//span[contains(text(),'沒有')]
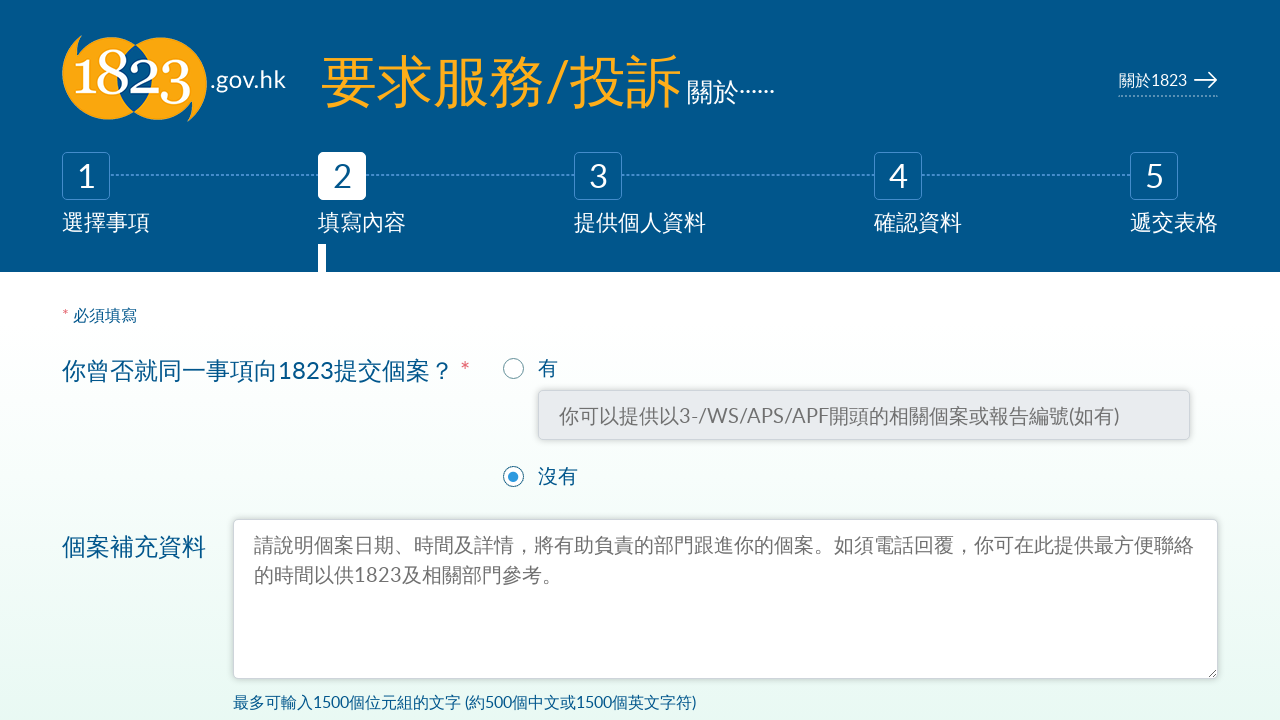

Filled case details with incident description from July 12 on //textarea[@id='個案補充資料']
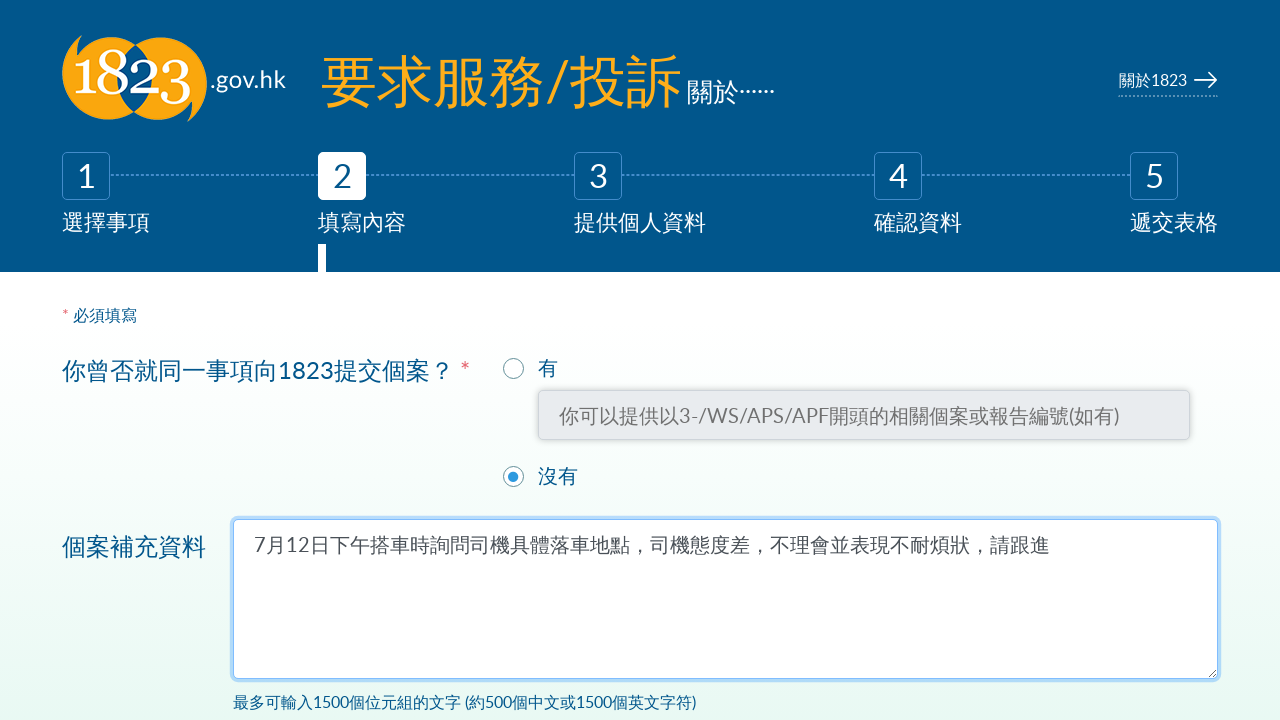

Filled location suggestion with '啓業邨' on //input[@id='suggest']
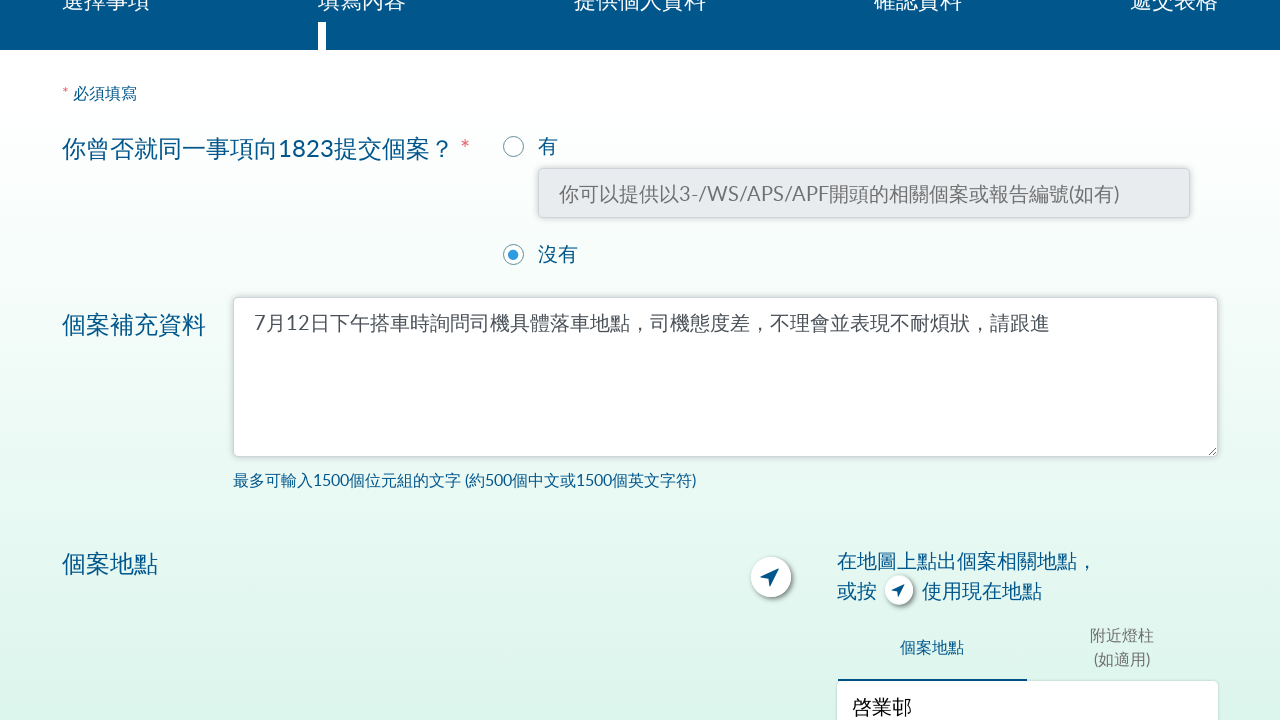

Clicked 'Next' button to proceed at (1143, 496) on xpath=//button[contains(text(),'下一步')]
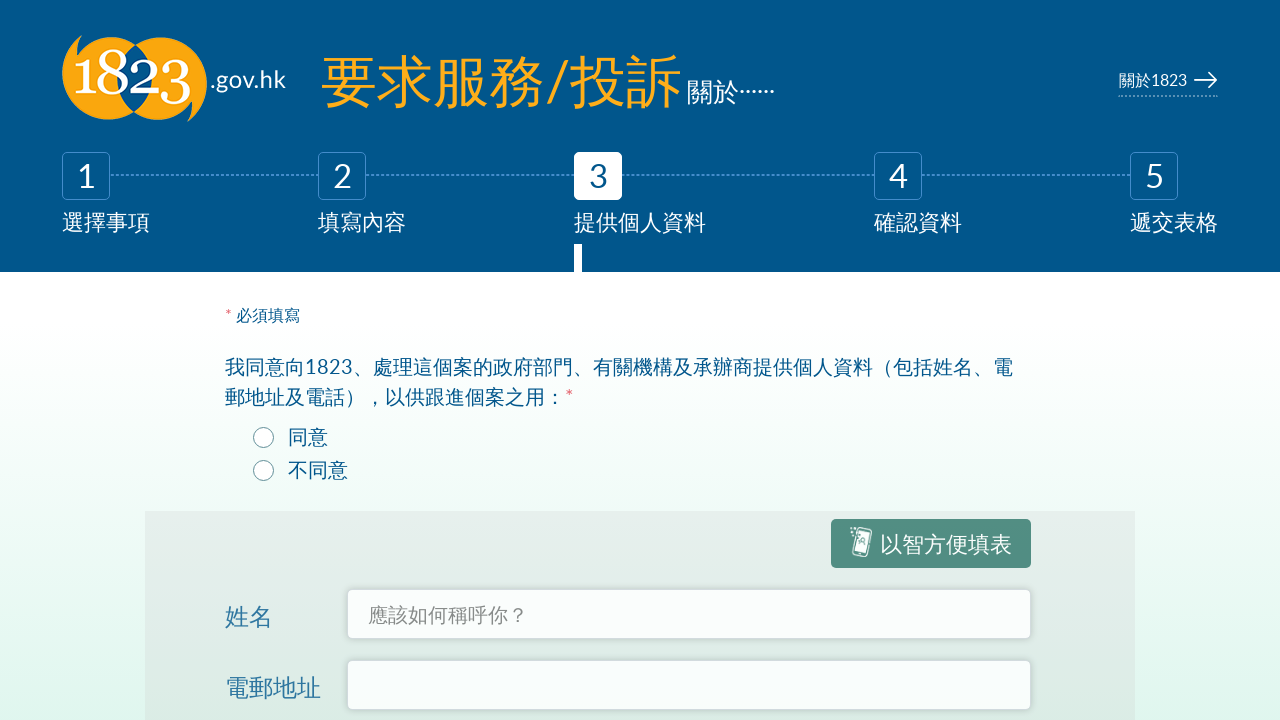

Selected 'Disagree' for the agreement option at (263, 471) on xpath=//label[@for='agree_1823_2']//span[contains(text(),'不同意')]
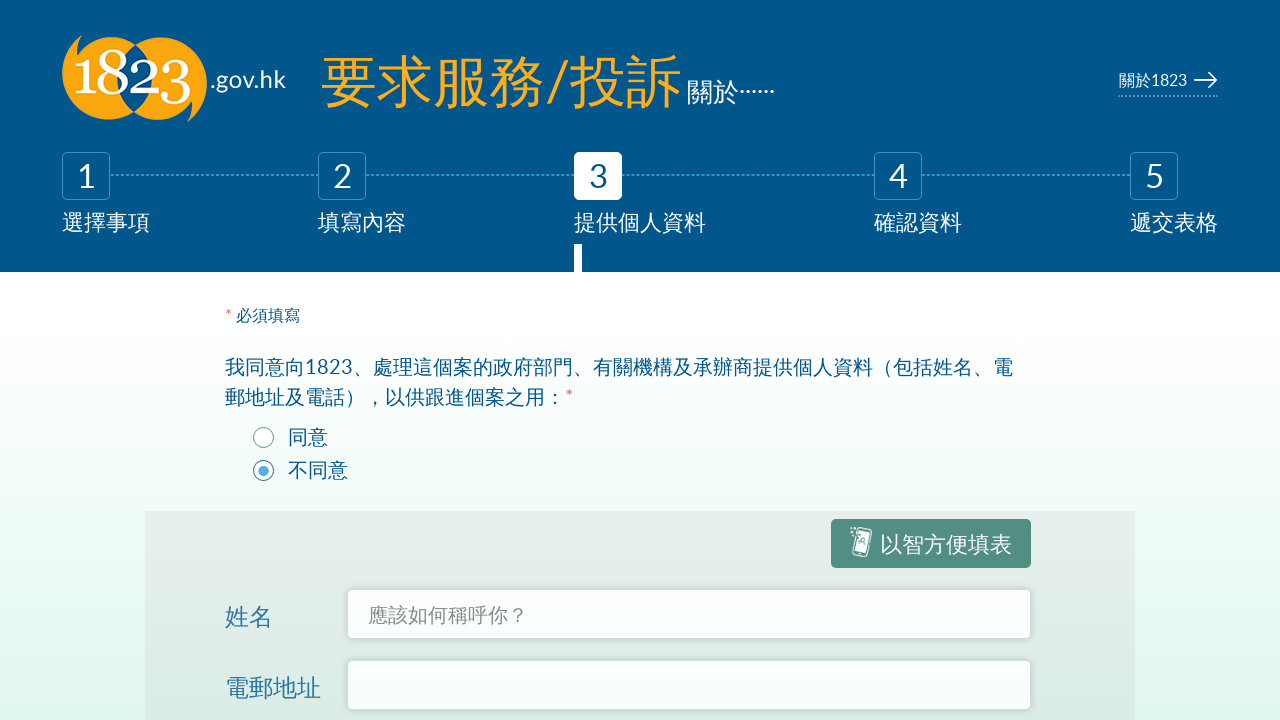

Scrolled to bottom of page
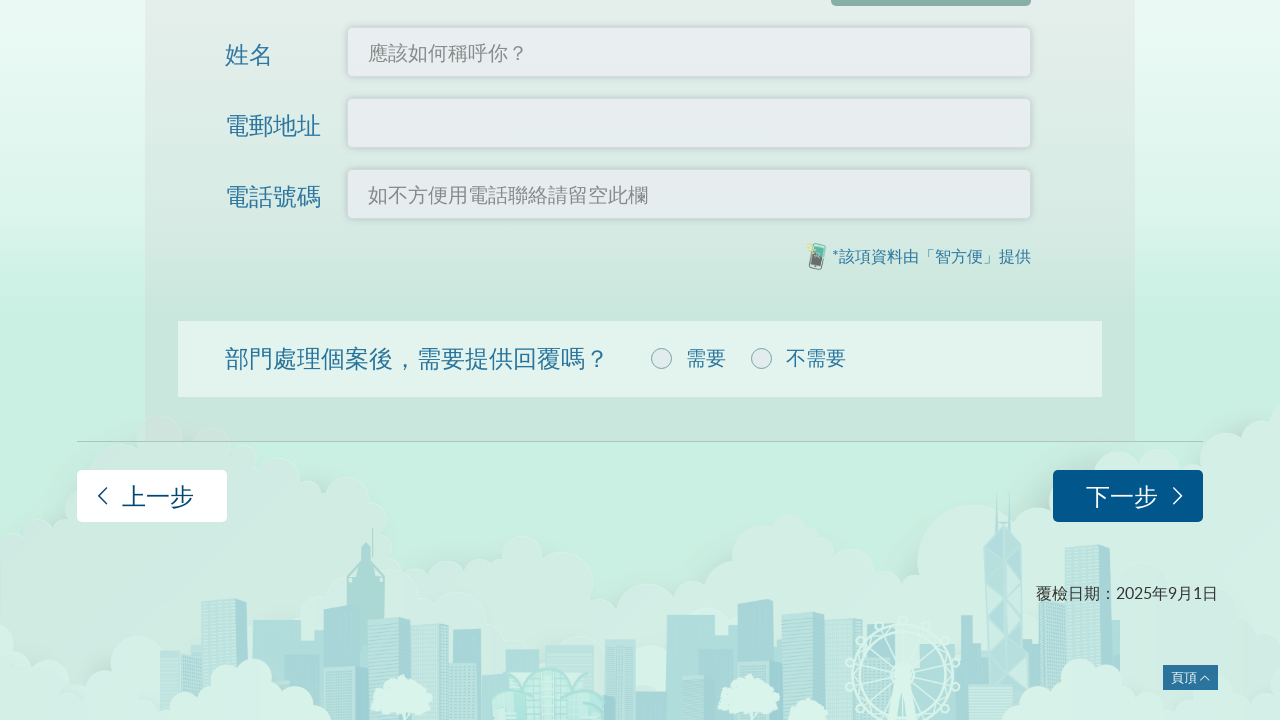

Waited 1 second for page content to load
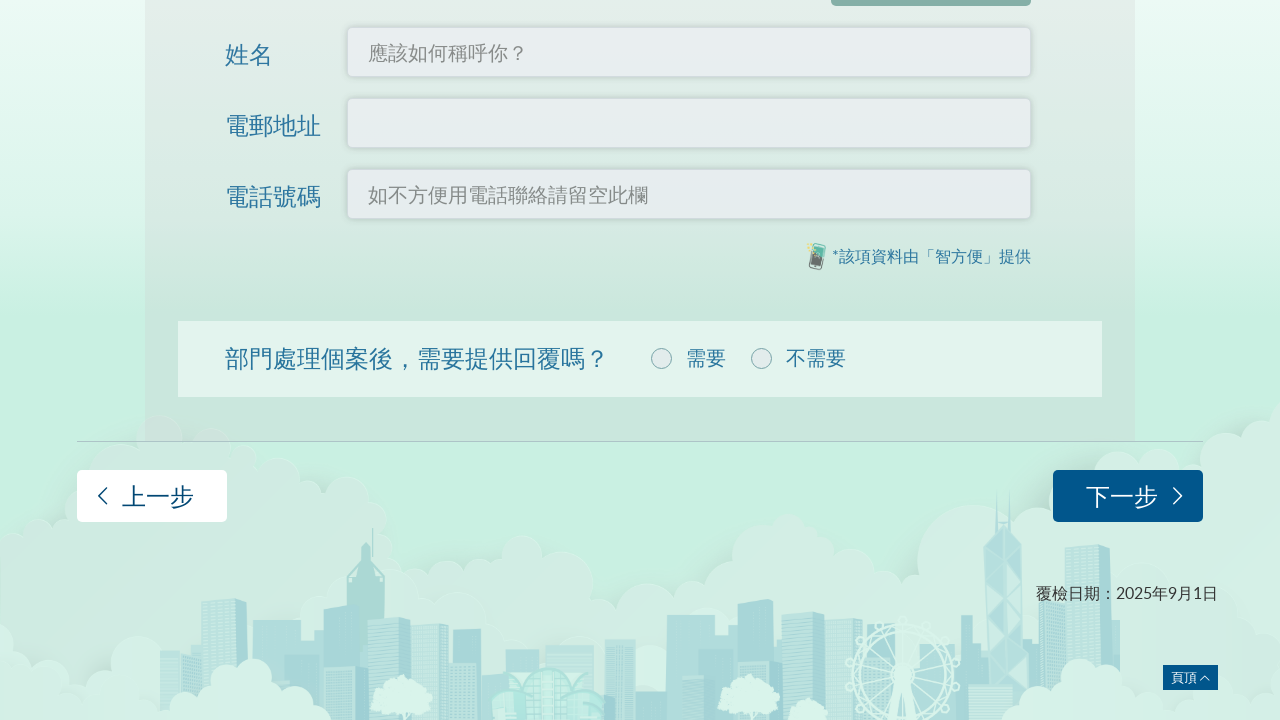

Clicked 'Next' button to proceed at (1128, 496) on xpath=//button[contains(text(),'下一步')]
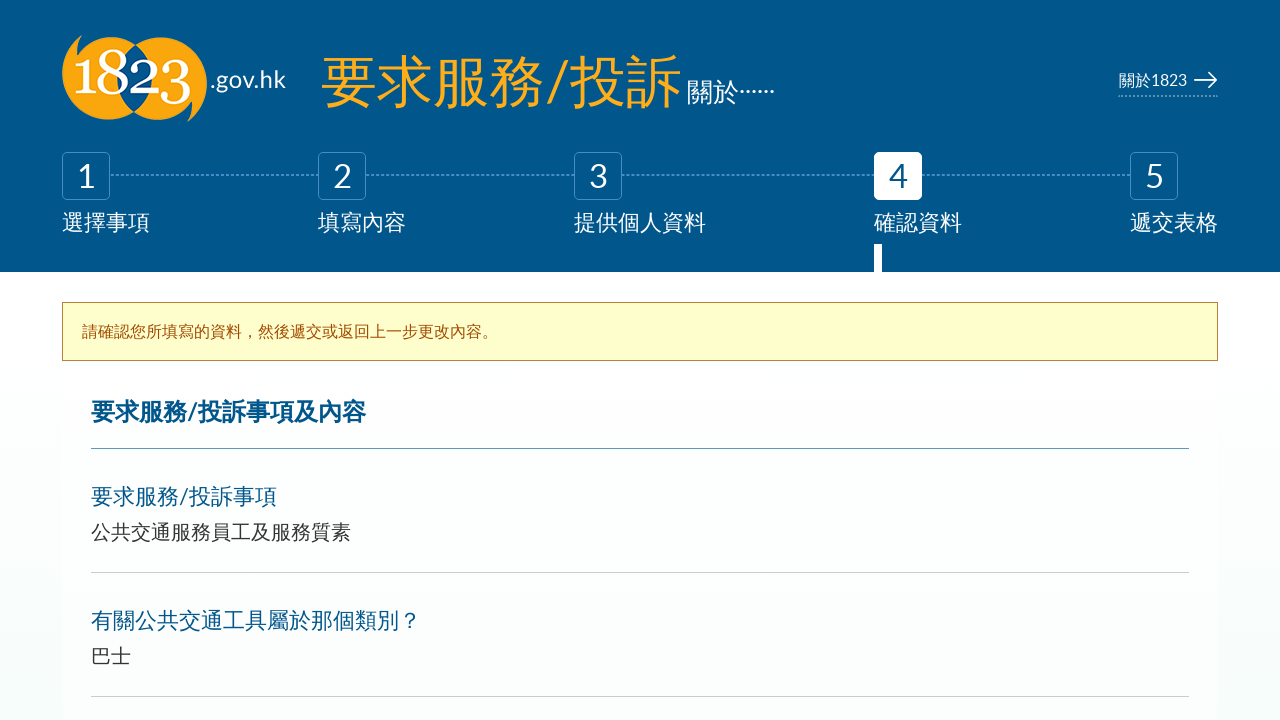

Scrolled to bottom of page
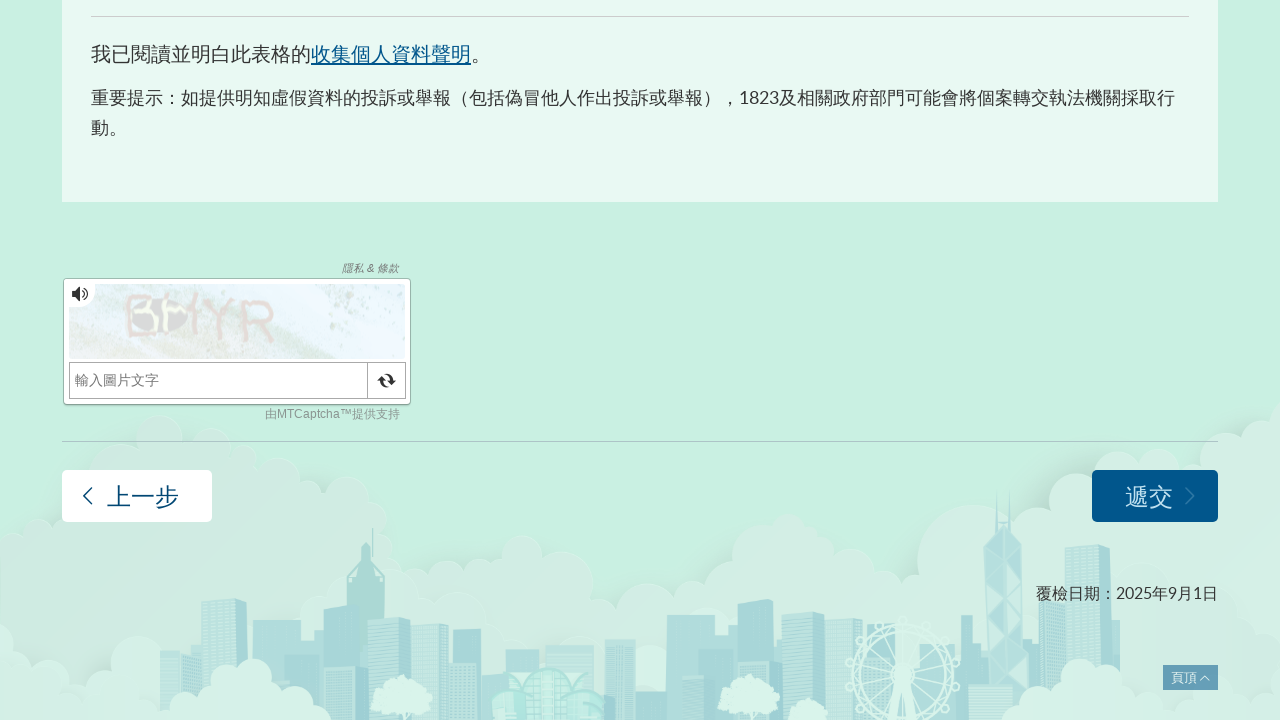

Waited 1 second for page content to load
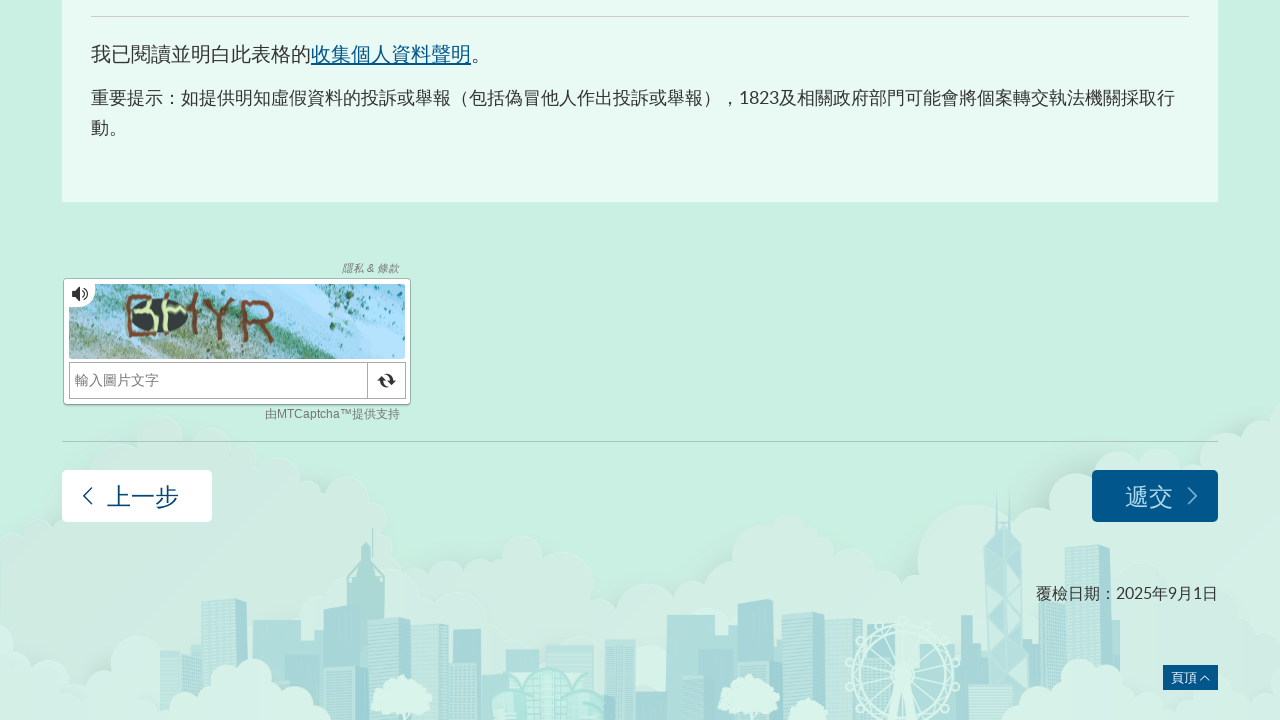

Clicked 'Submit' button to submit the complaint form at (1155, 496) on xpath=//button[contains(text(),'遞交')]
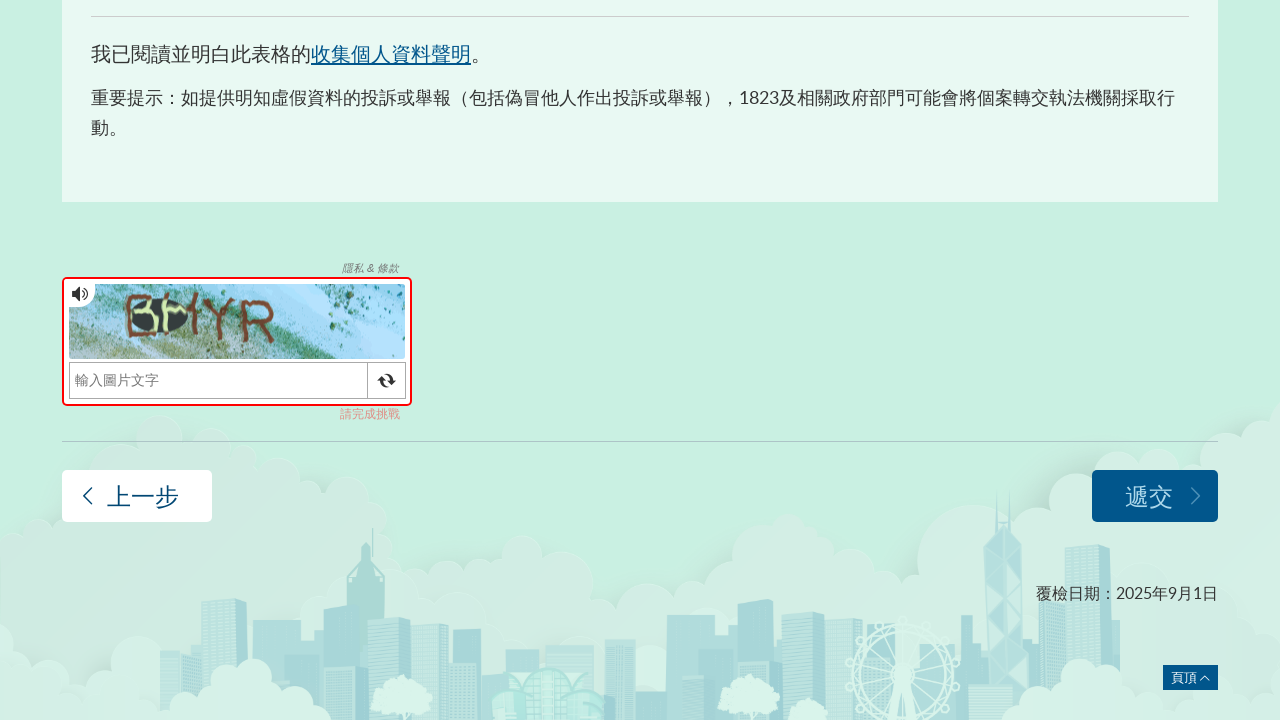

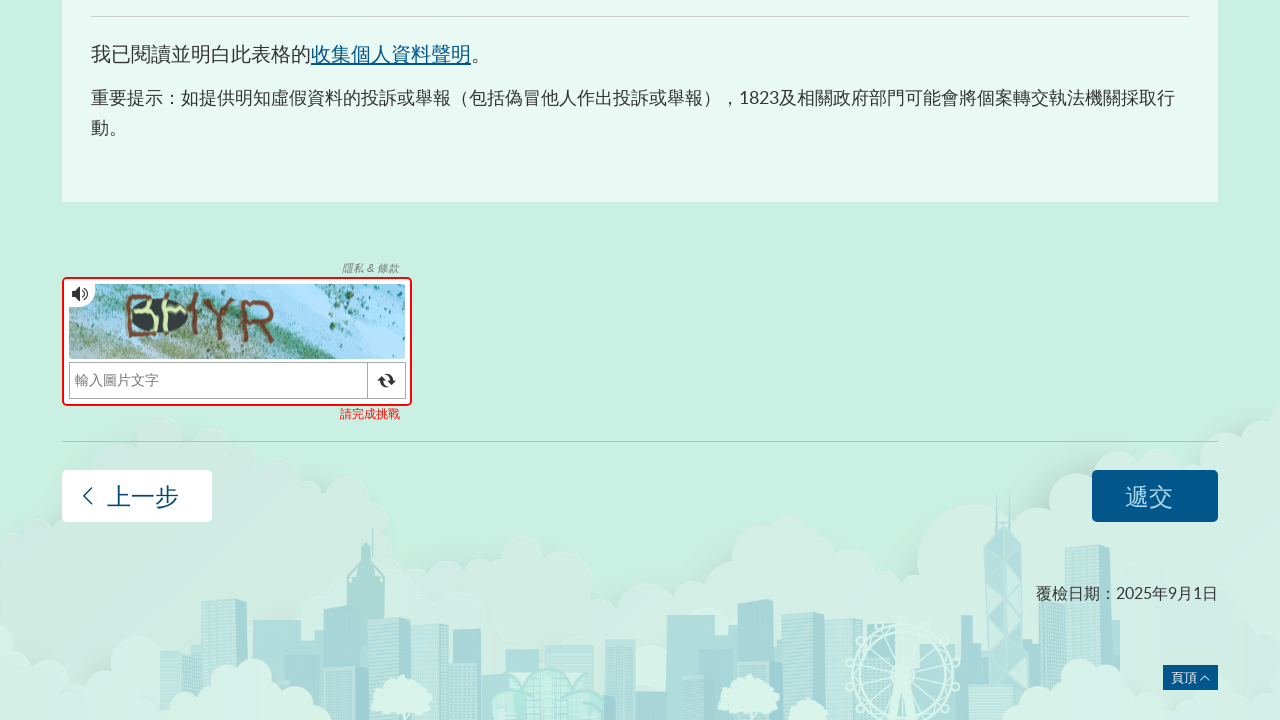